Navigates to the Lorem Ipsum website and scrolls to the Privacy Policy link at the bottom of the page

Starting URL: https://www.lipsum.com/

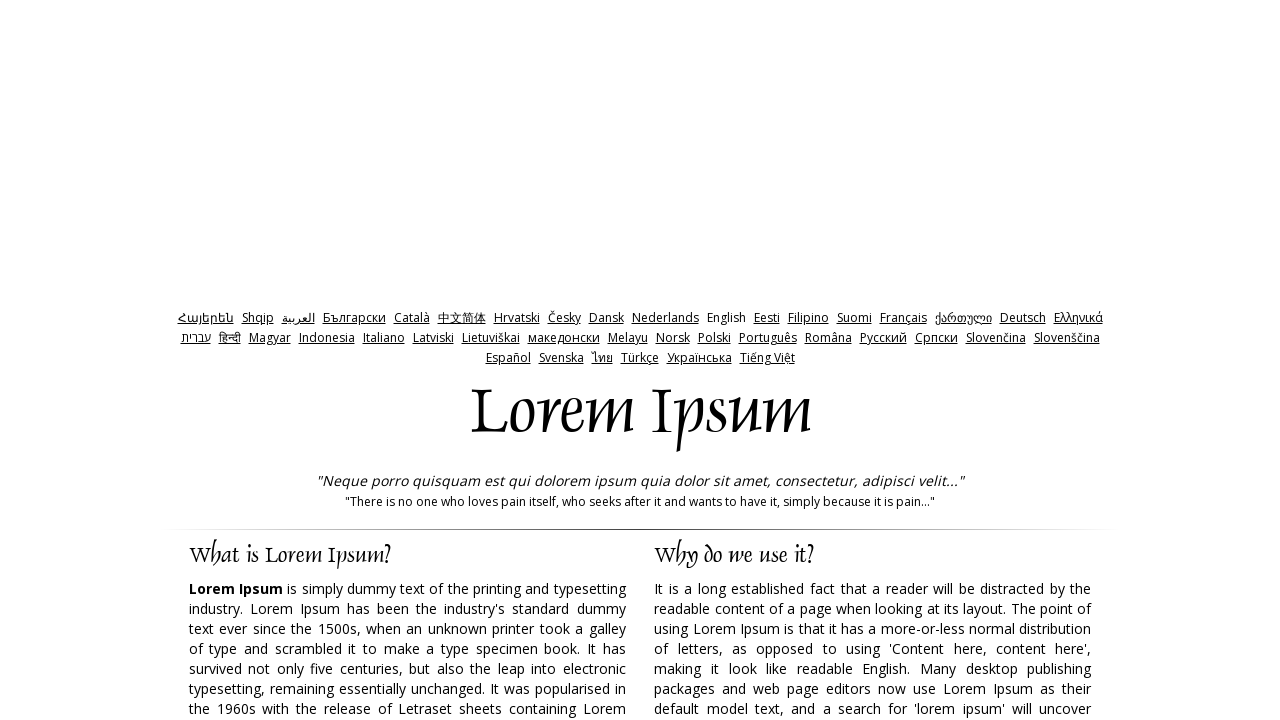

Navigated to Lorem Ipsum website
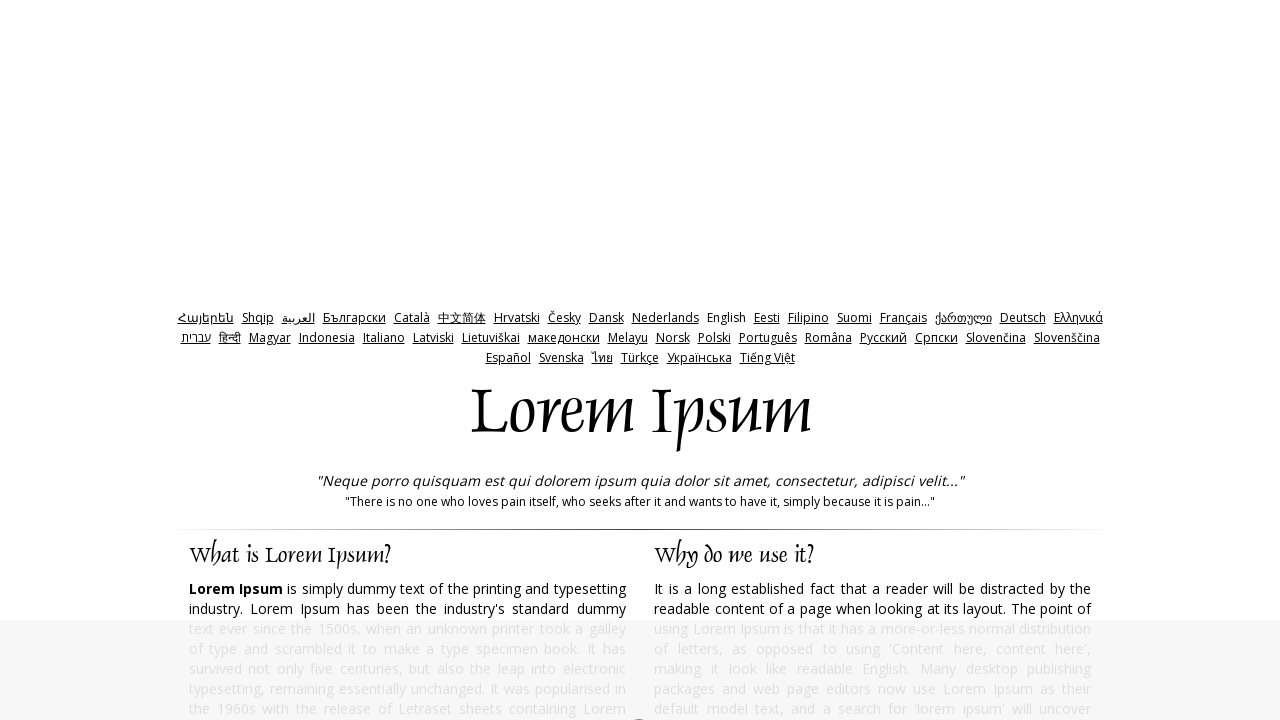

Located Privacy Policy link element
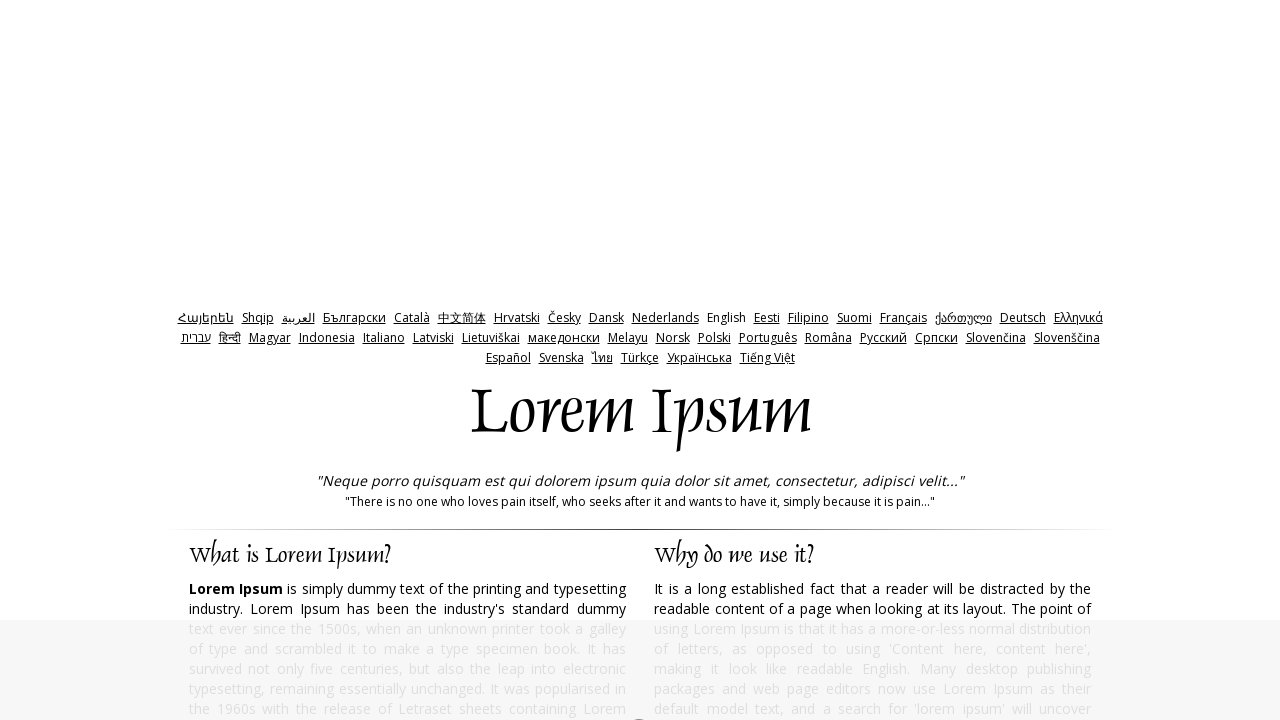

Scrolled to Privacy Policy link at the bottom of the page
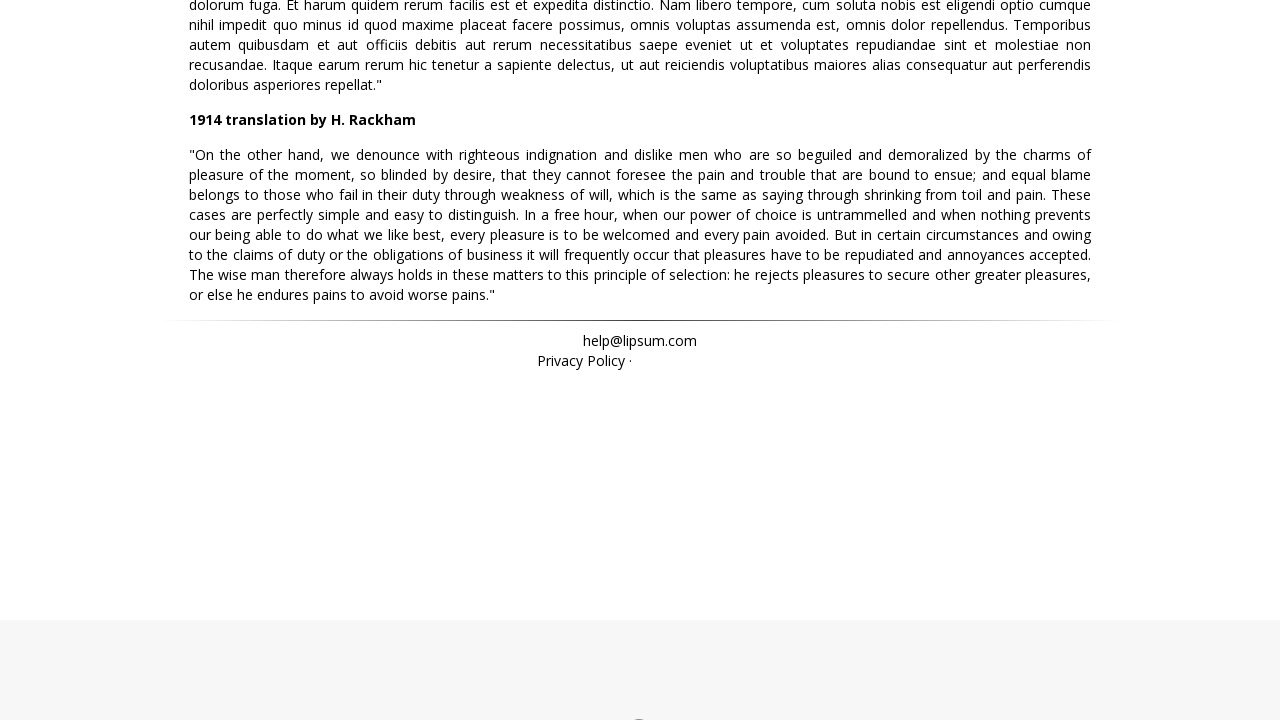

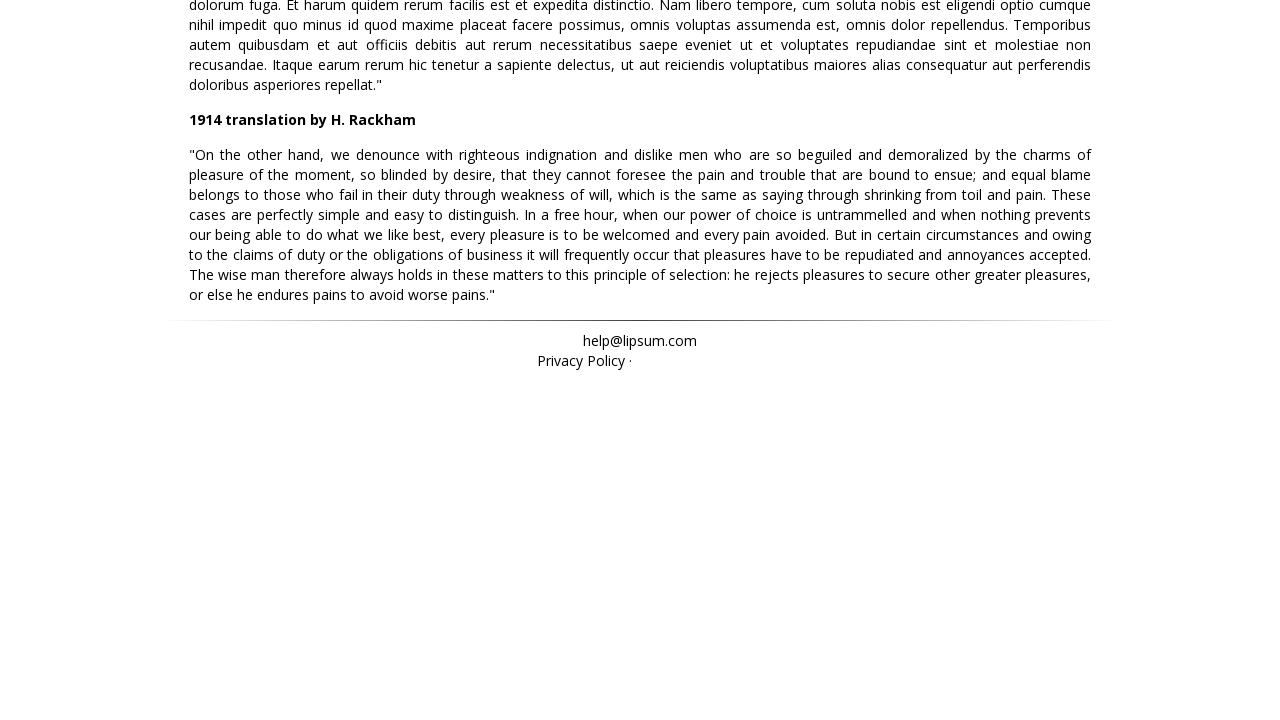